Tests checkbox functionality by selecting the last five checkboxes on the page, then unchecking any that are selected

Starting URL: https://testautomationpractice.blogspot.com/

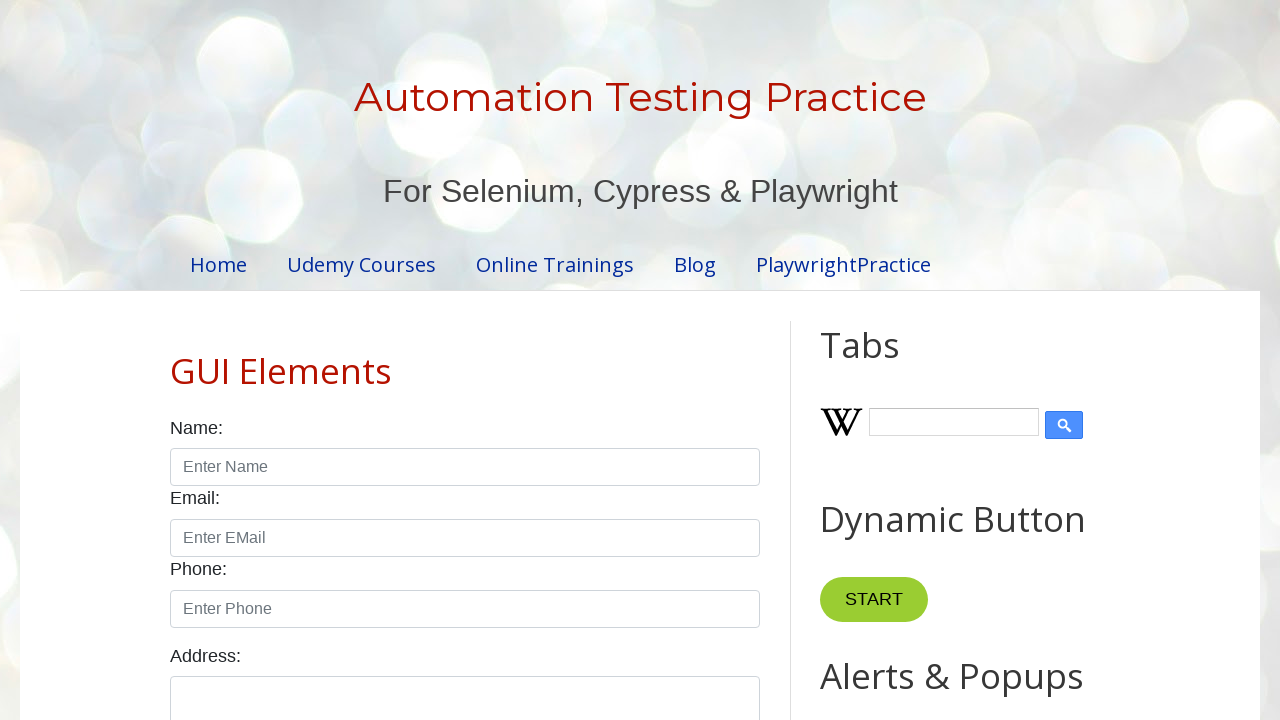

Navigated to test automation practice website
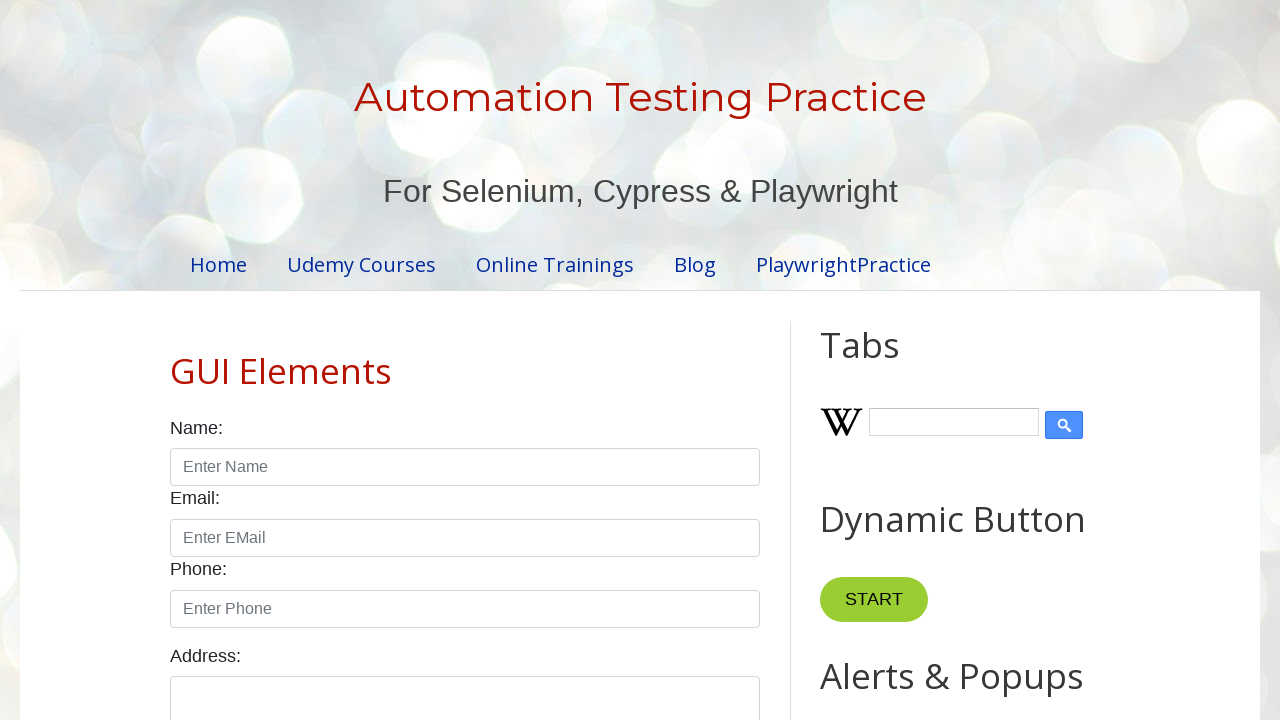

Retrieved all checkboxes from the page
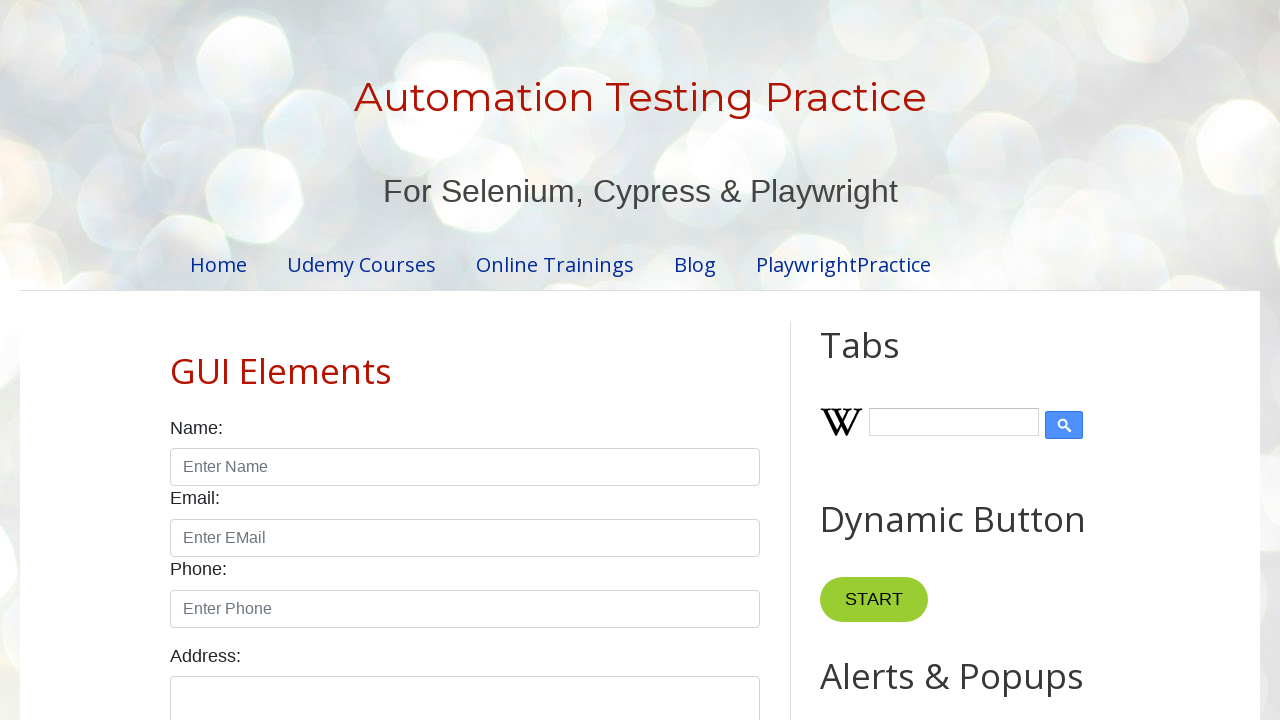

Selected the last five checkboxes from the list
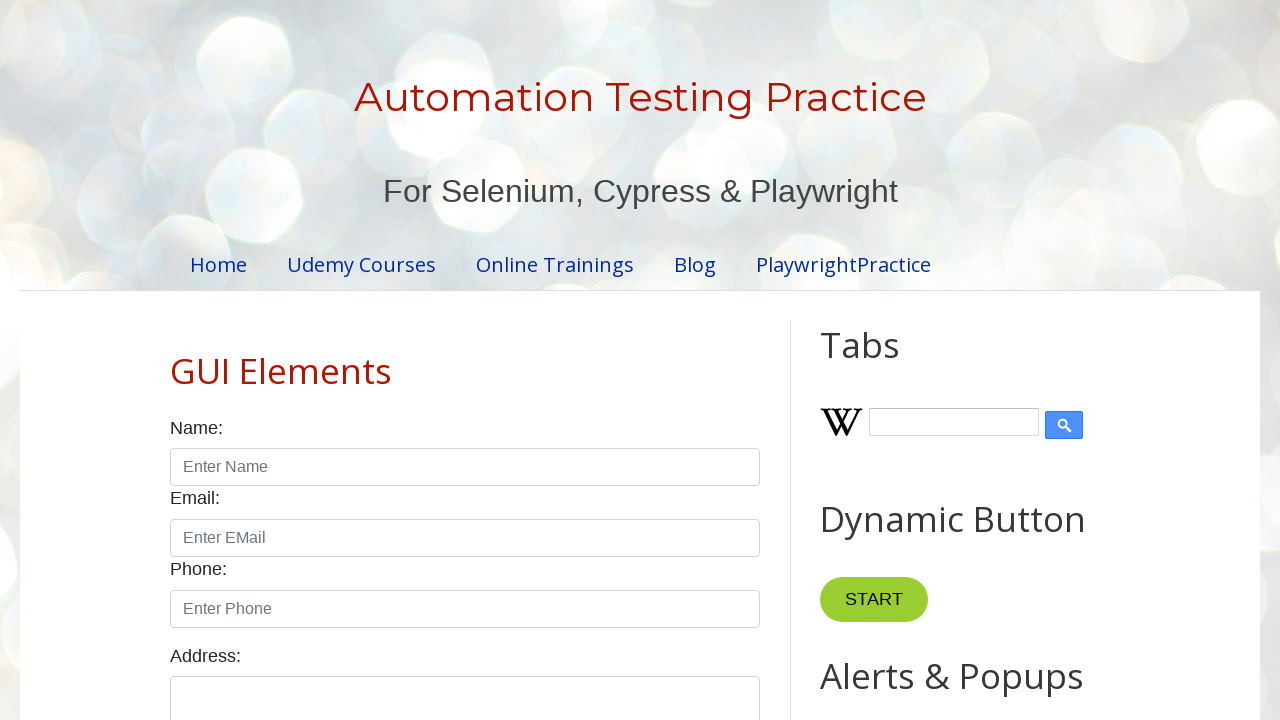

Clicked a checkbox to select it at (651, 361) on xpath=//input[@type='checkbox'] >> nth=7
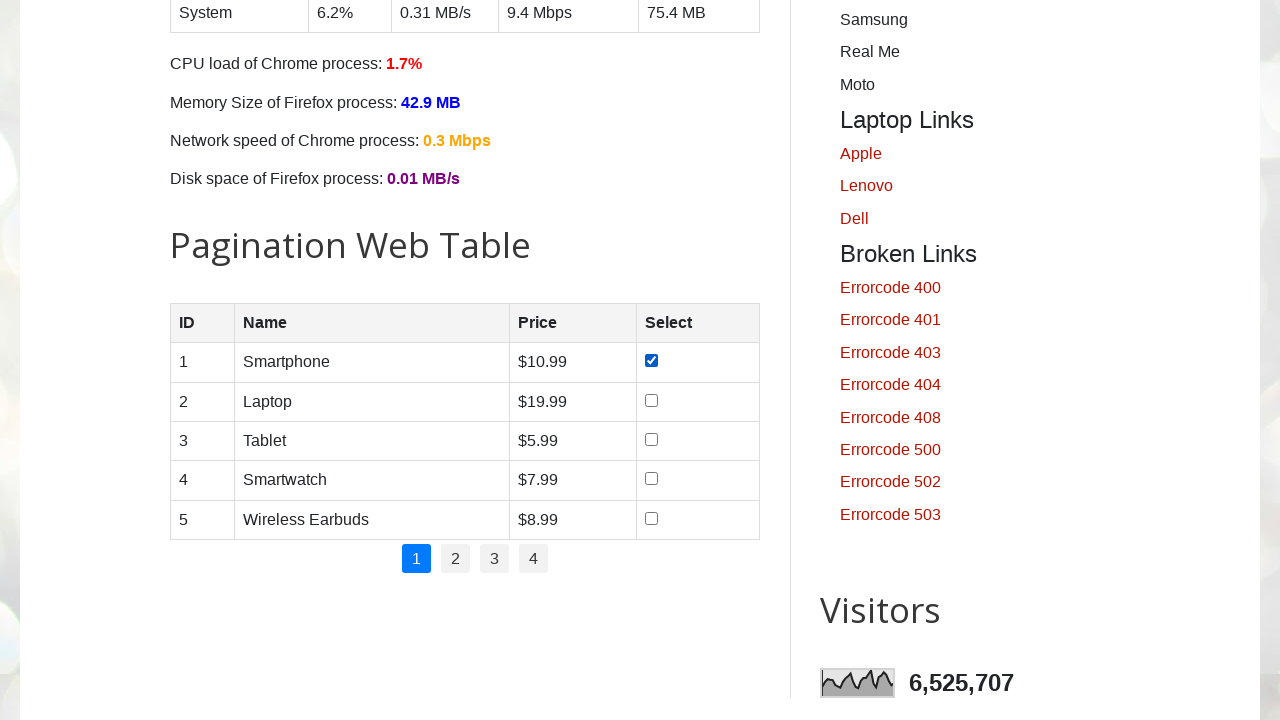

Clicked a checkbox to select it at (651, 400) on xpath=//input[@type='checkbox'] >> nth=8
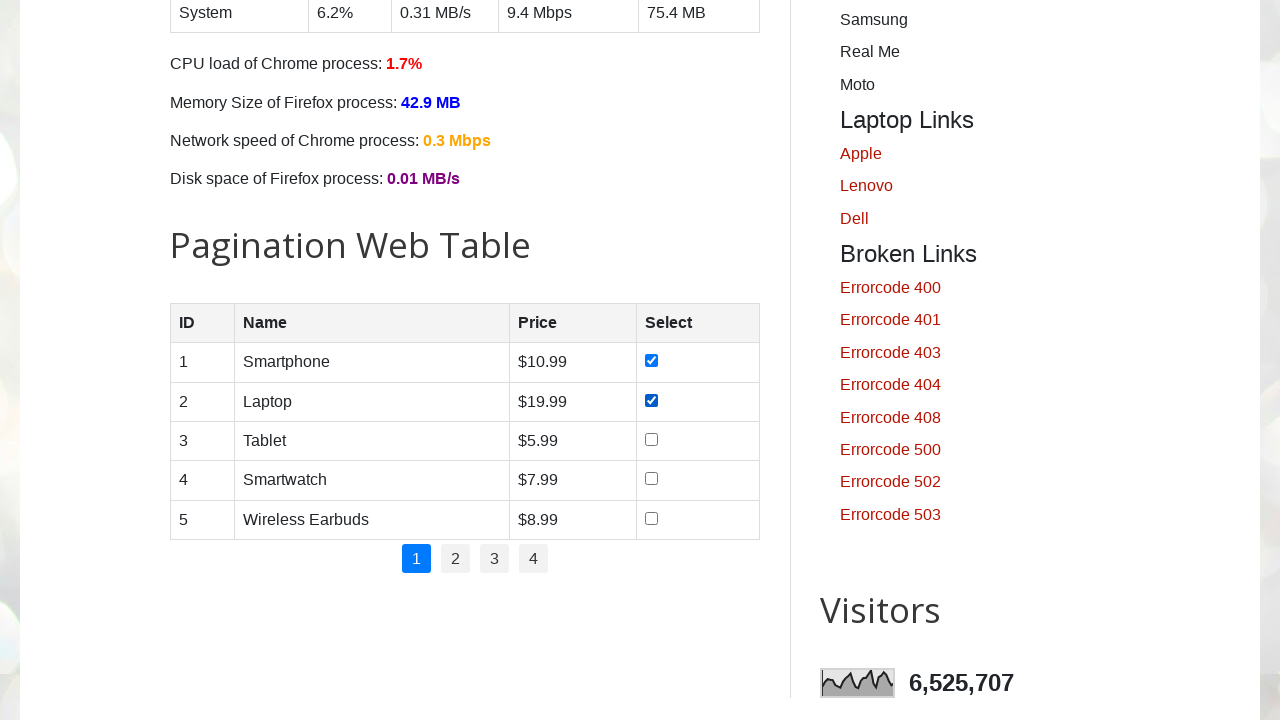

Clicked a checkbox to select it at (651, 439) on xpath=//input[@type='checkbox'] >> nth=9
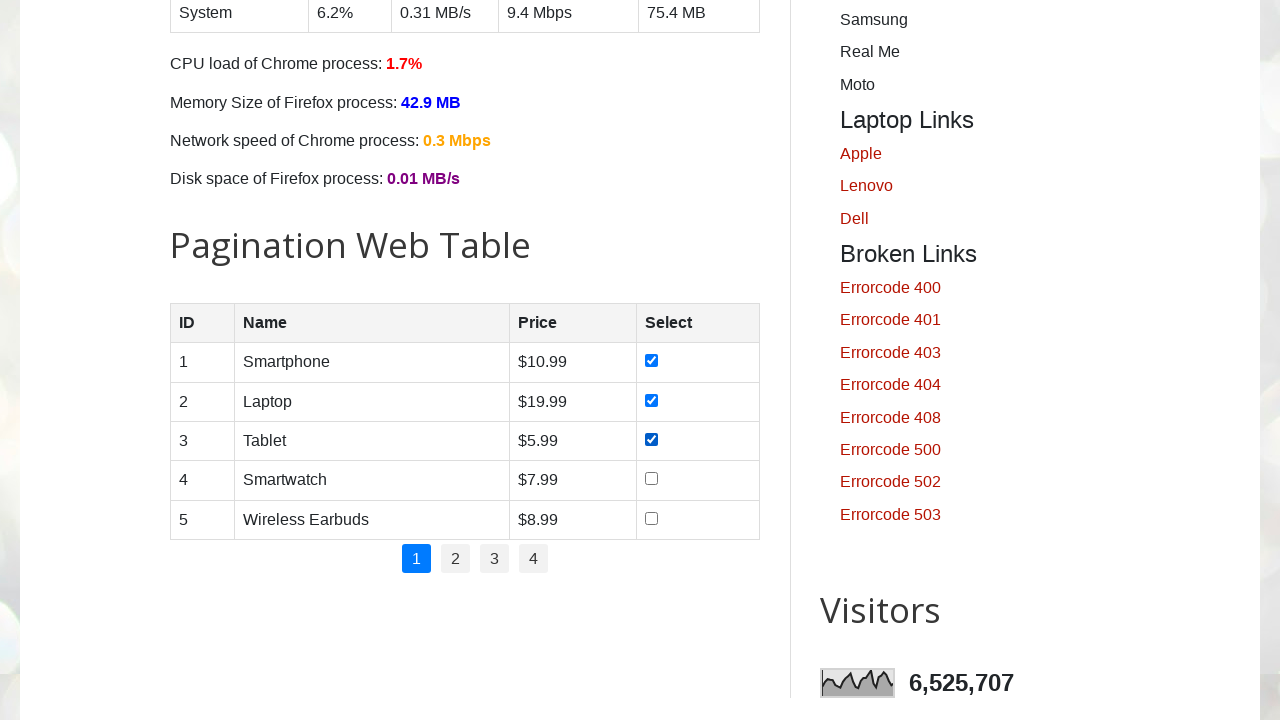

Clicked a checkbox to select it at (651, 479) on xpath=//input[@type='checkbox'] >> nth=10
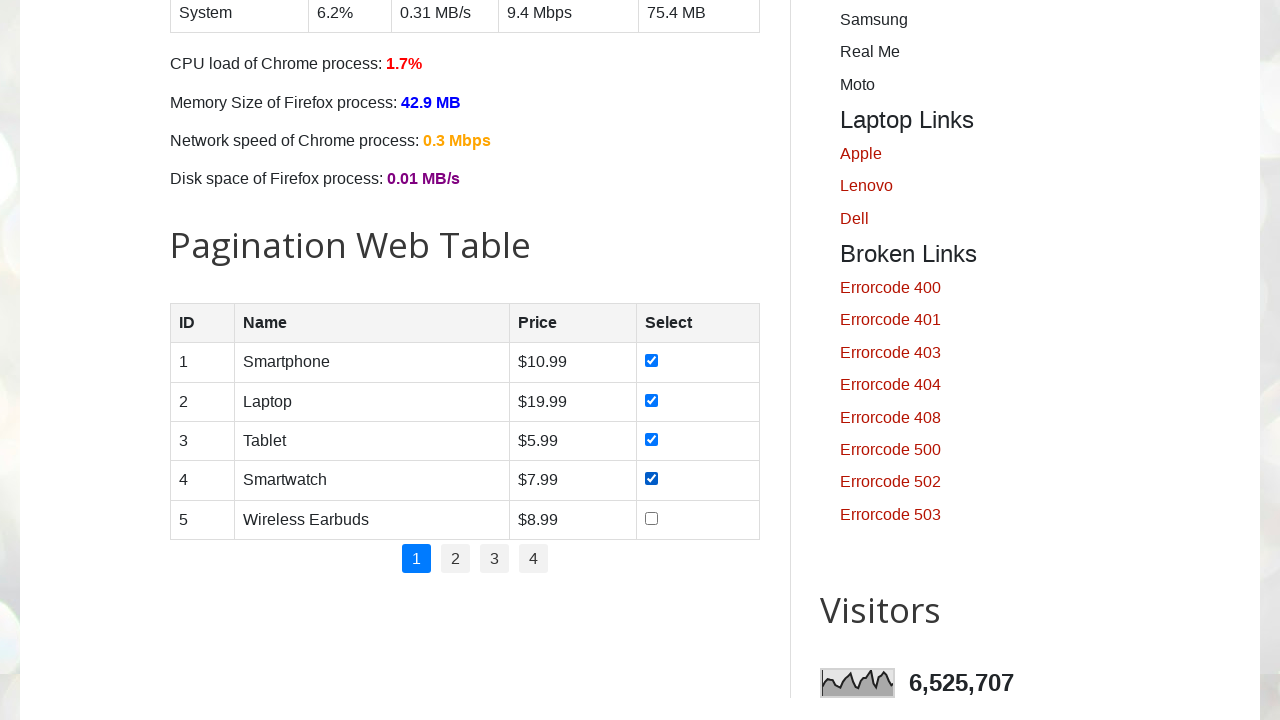

Clicked a checkbox to select it at (651, 518) on xpath=//input[@type='checkbox'] >> nth=11
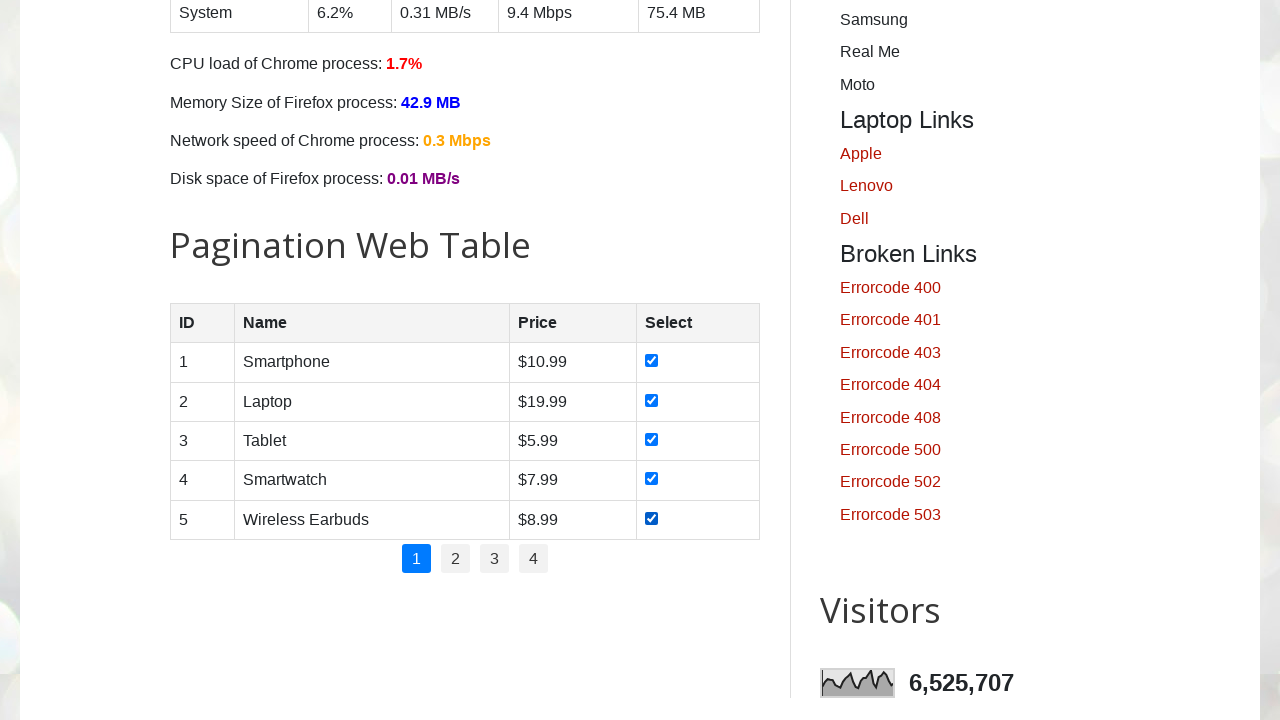

Waited for UI to update after selecting checkboxes
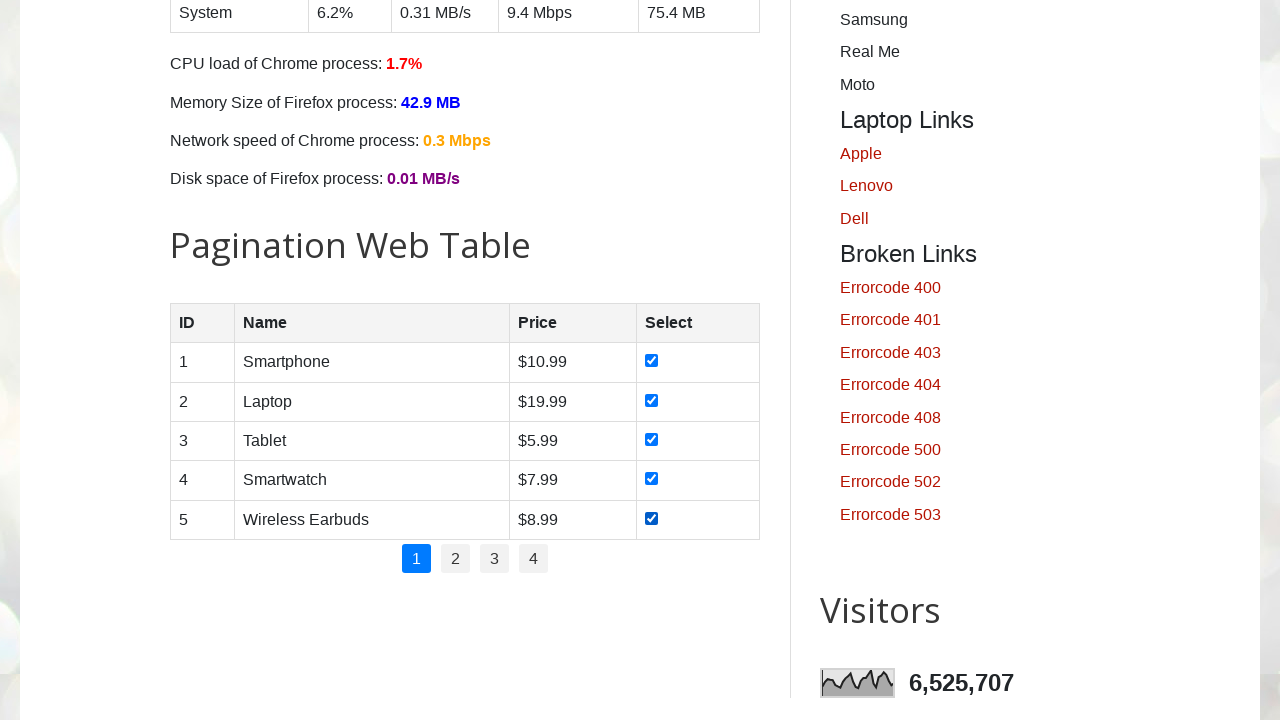

Unchecked a selected checkbox at (651, 361) on xpath=//input[@type='checkbox'] >> nth=7
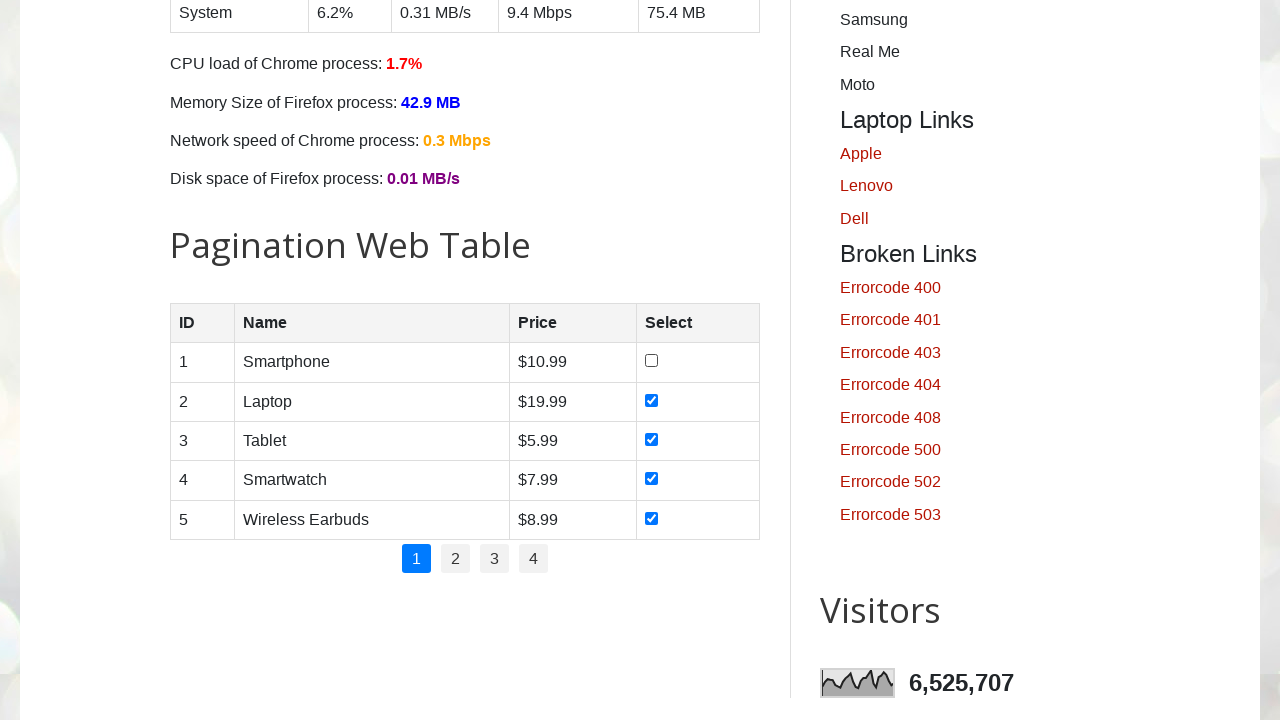

Unchecked a selected checkbox at (651, 400) on xpath=//input[@type='checkbox'] >> nth=8
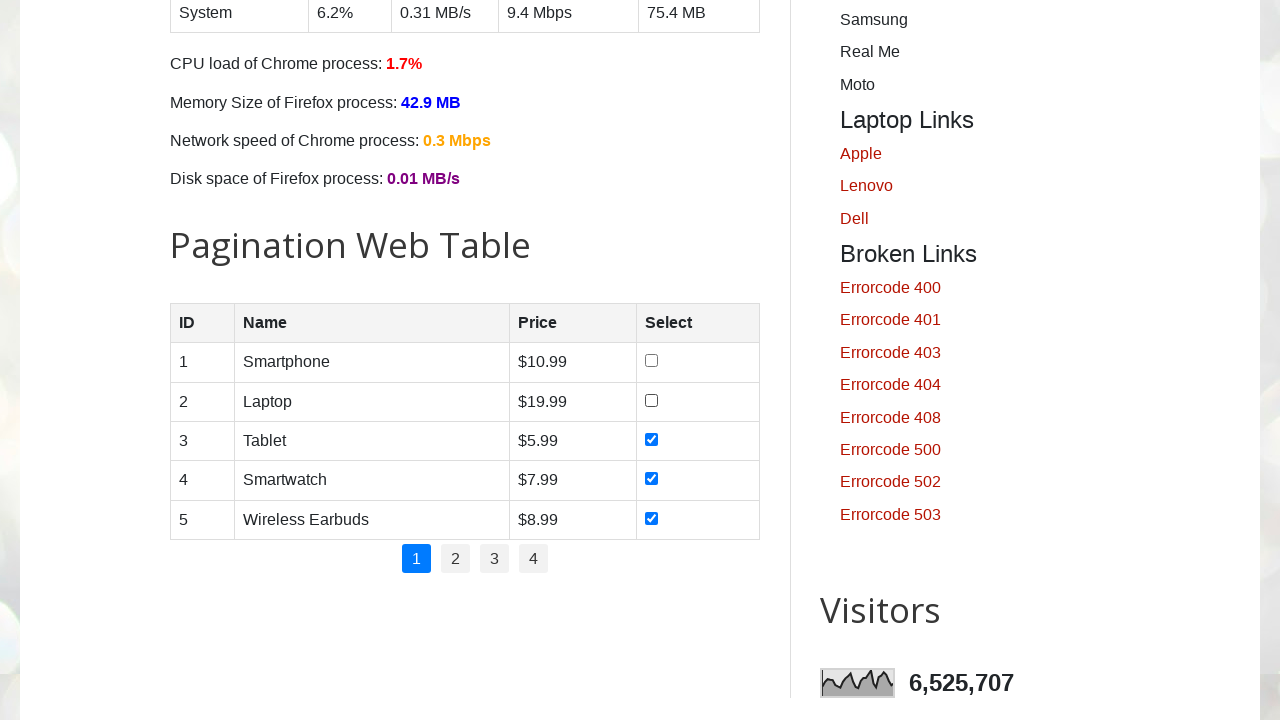

Unchecked a selected checkbox at (651, 439) on xpath=//input[@type='checkbox'] >> nth=9
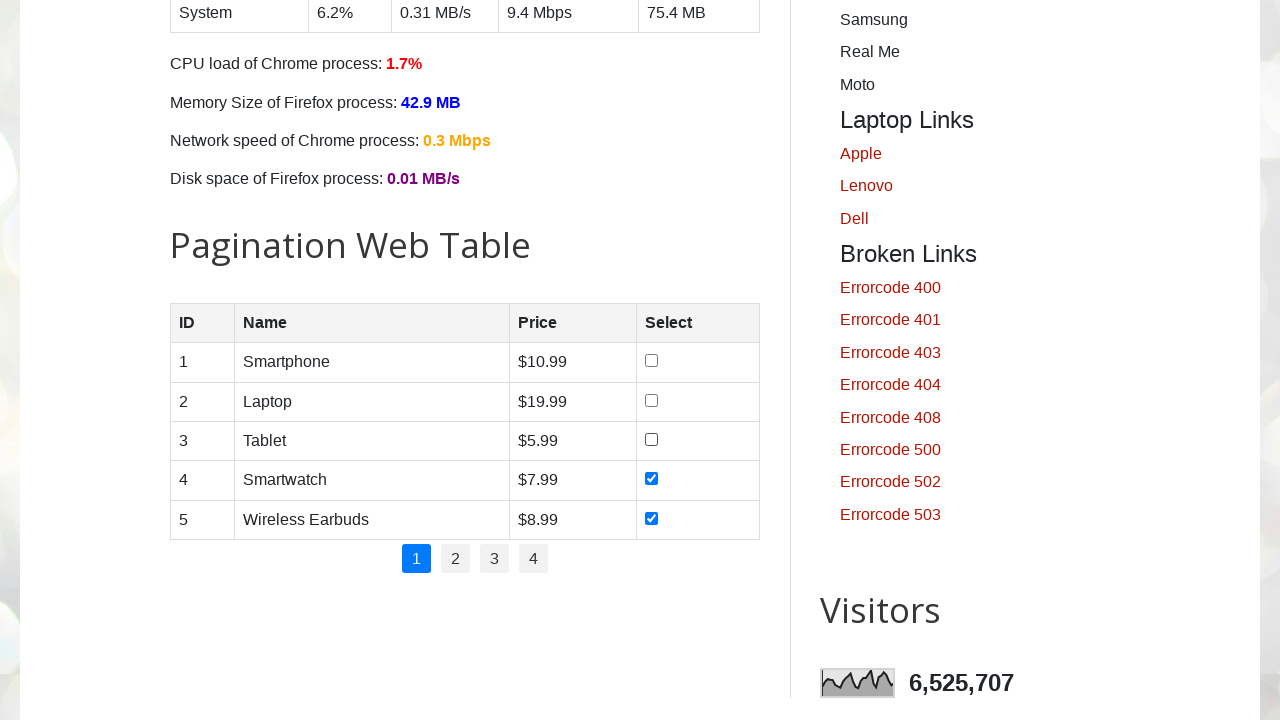

Unchecked a selected checkbox at (651, 479) on xpath=//input[@type='checkbox'] >> nth=10
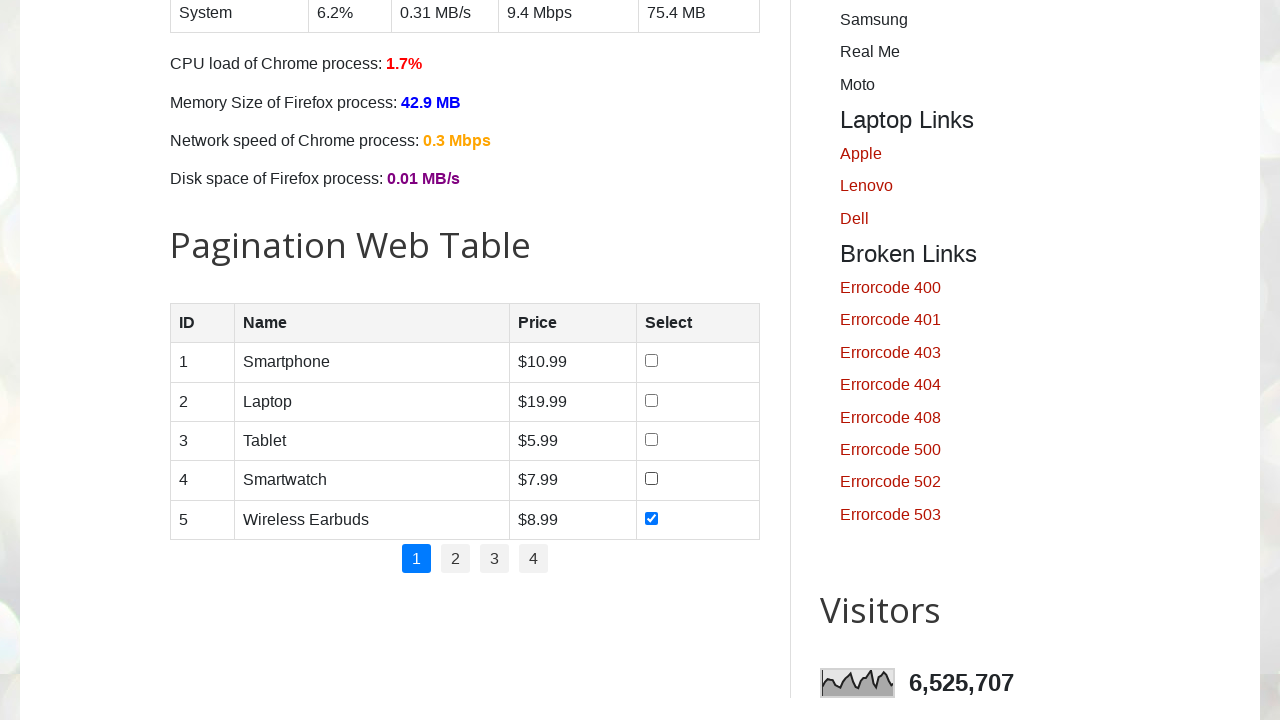

Unchecked a selected checkbox at (651, 518) on xpath=//input[@type='checkbox'] >> nth=11
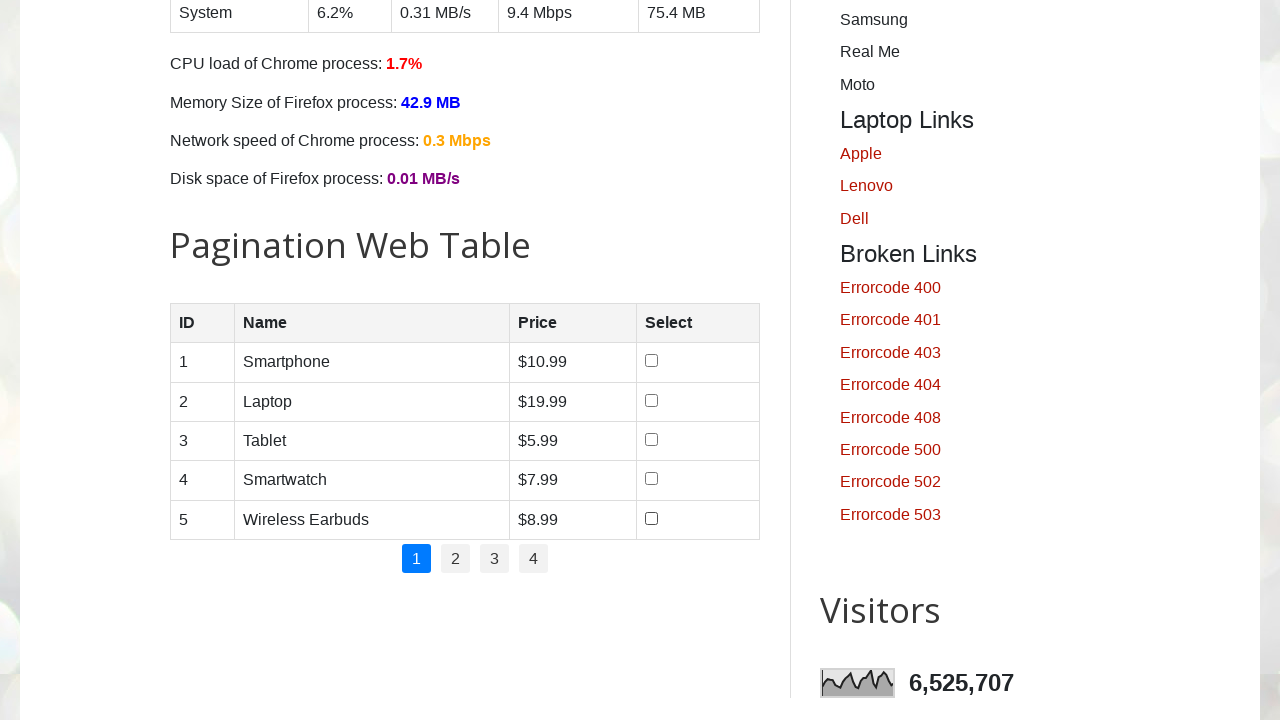

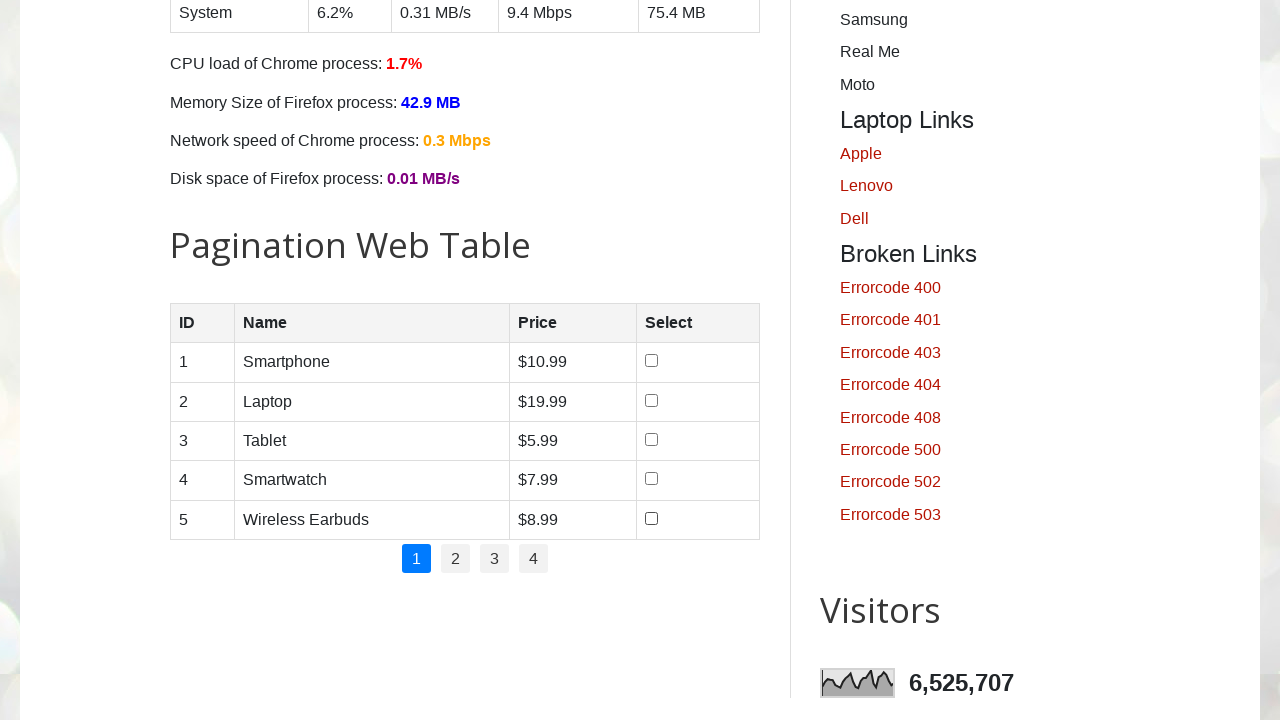